Tests scrolling functionality and validates that the sum of values in a table column matches the displayed total amount

Starting URL: https://rahulshettyacademy.com/AutomationPractice/

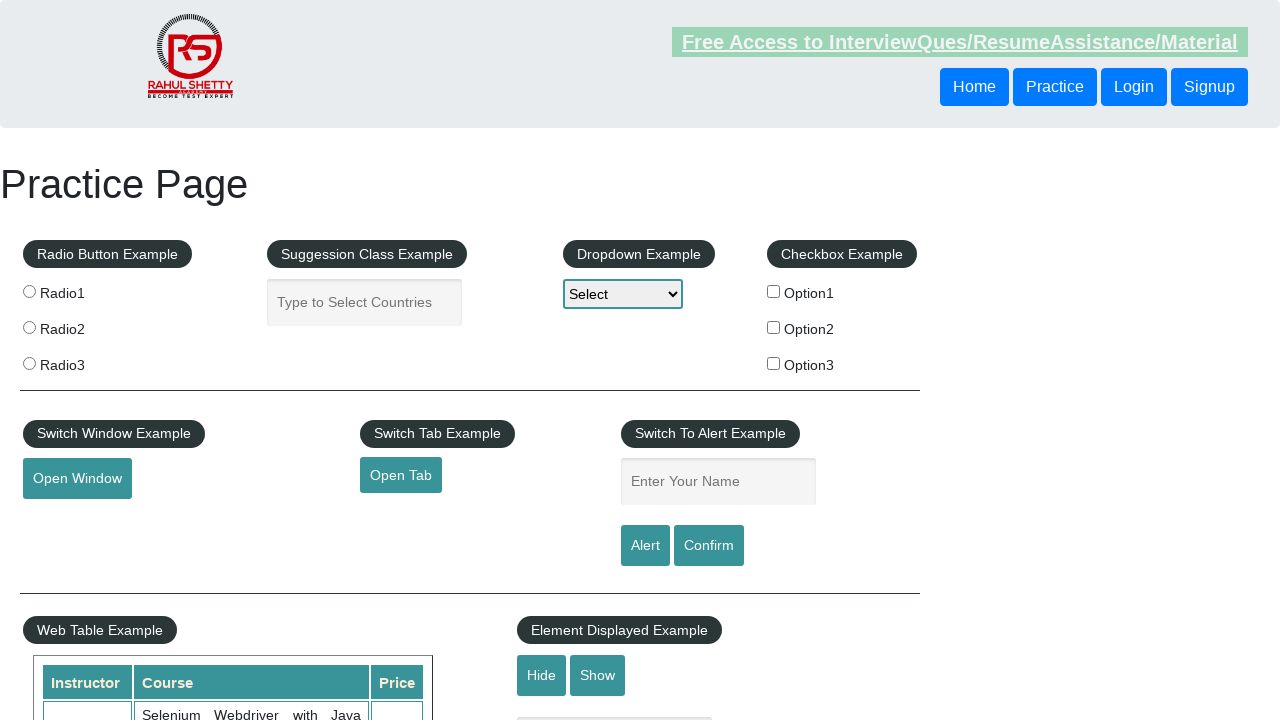

Scrolled down 500px to make table visible
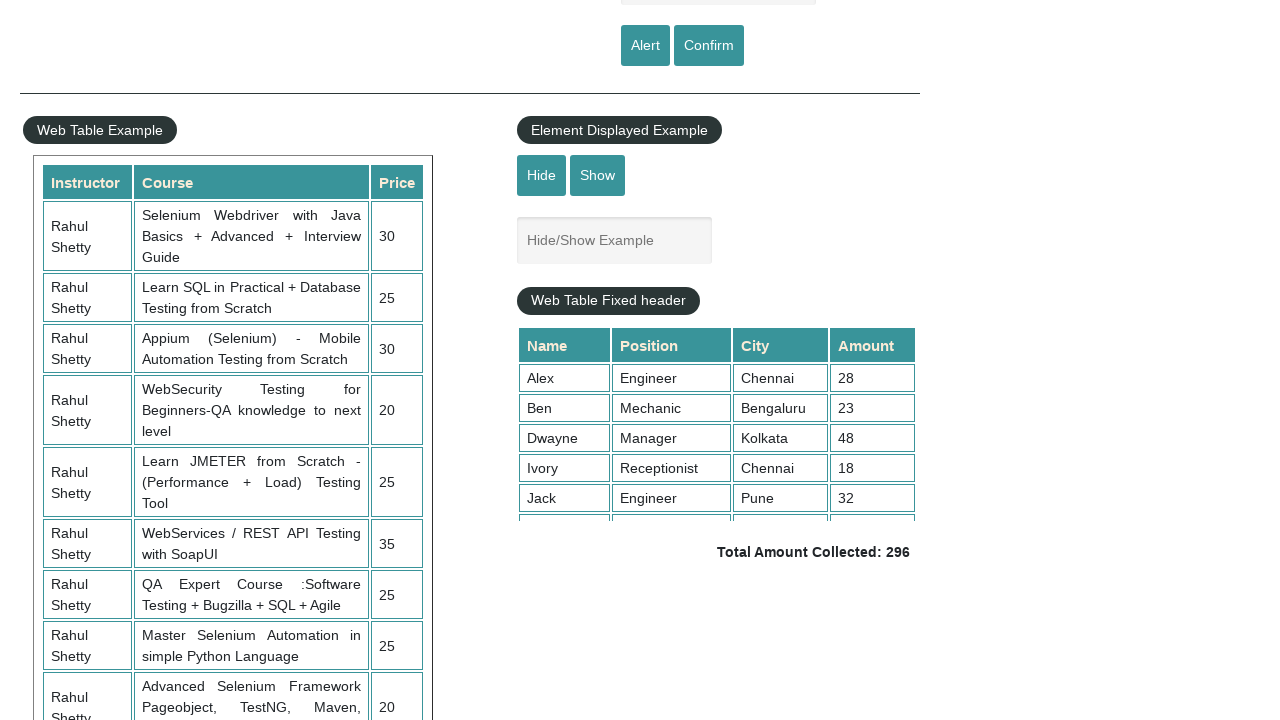

Scrolled inside table to bottom to load all rows
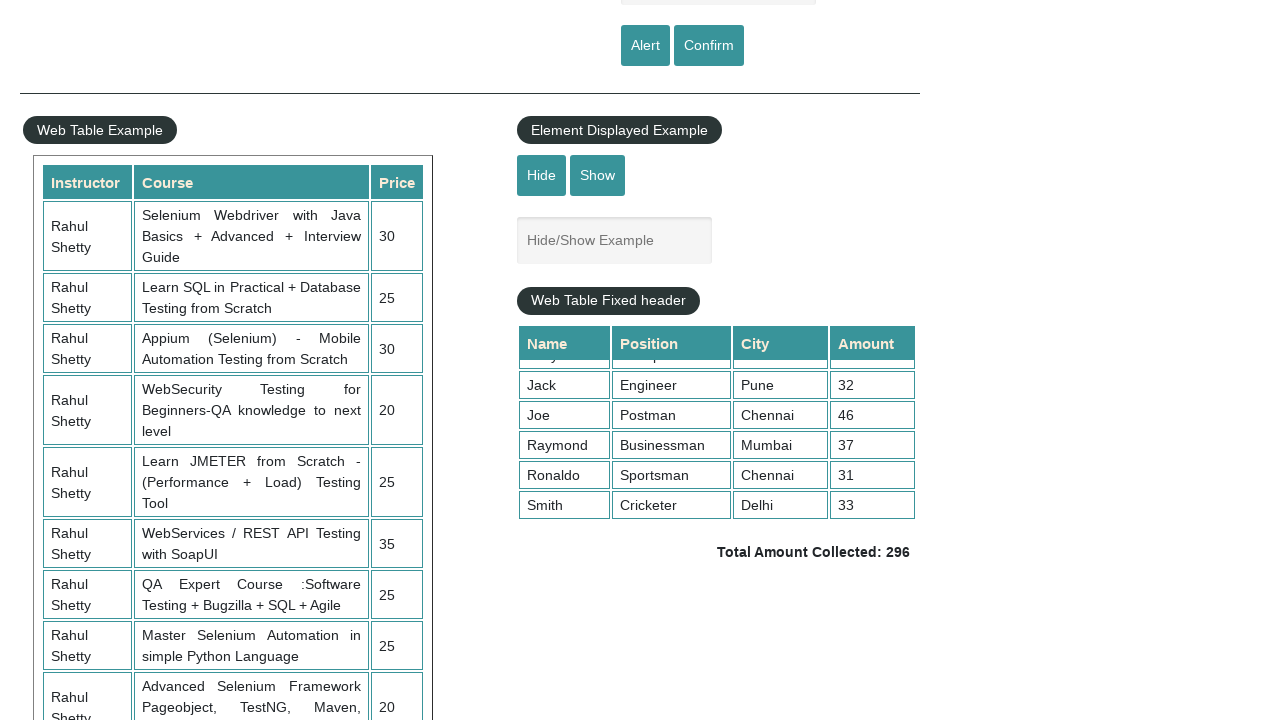

Retrieved all values from fourth column of table
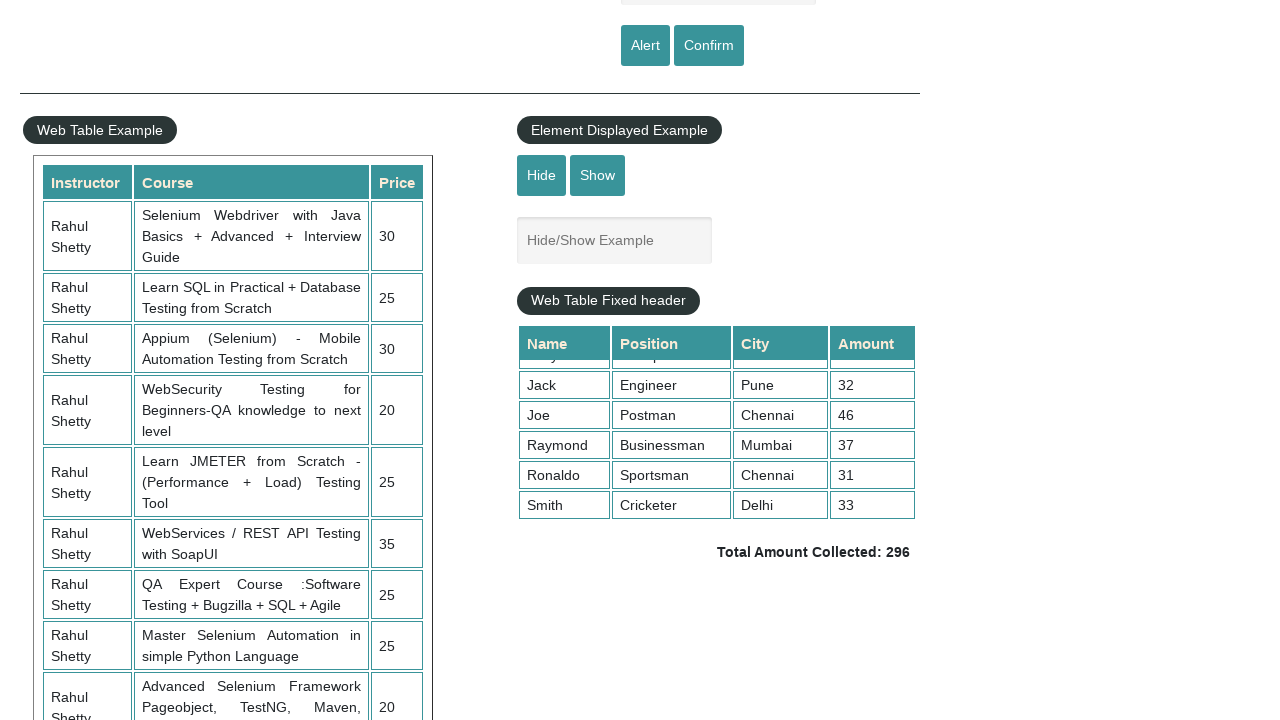

Calculated sum of column values: 296
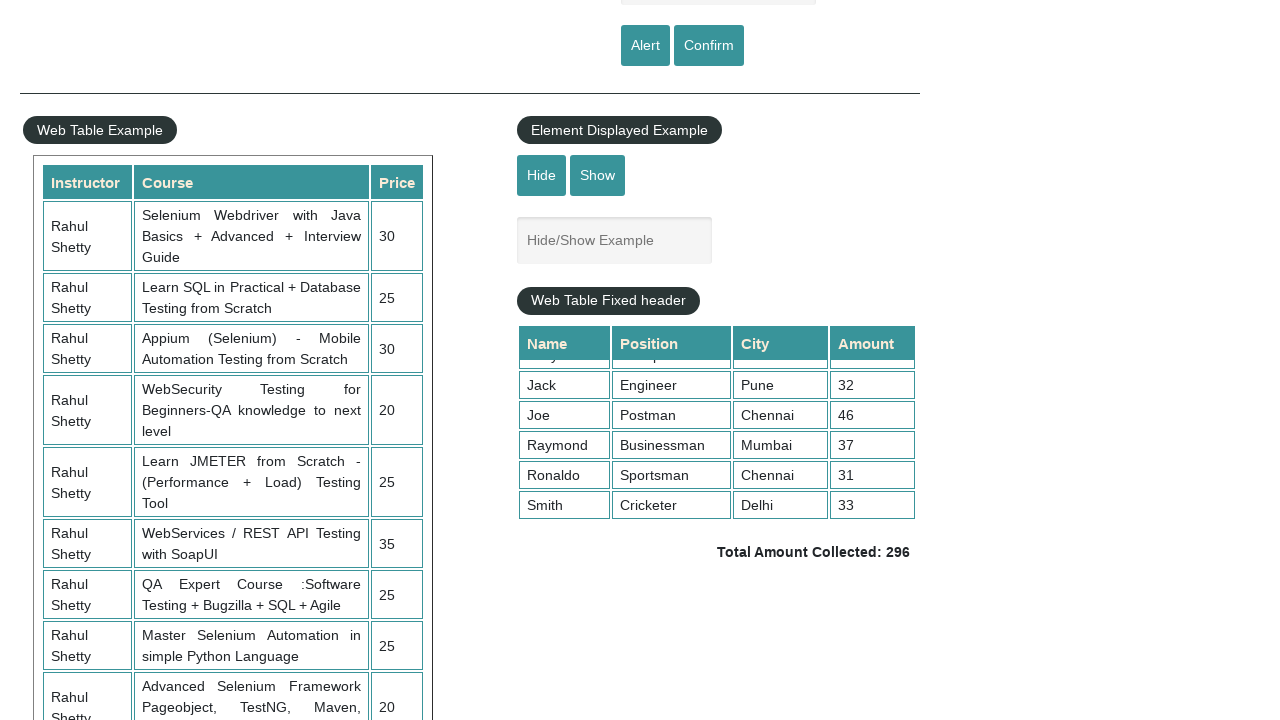

Retrieved displayed total amount text
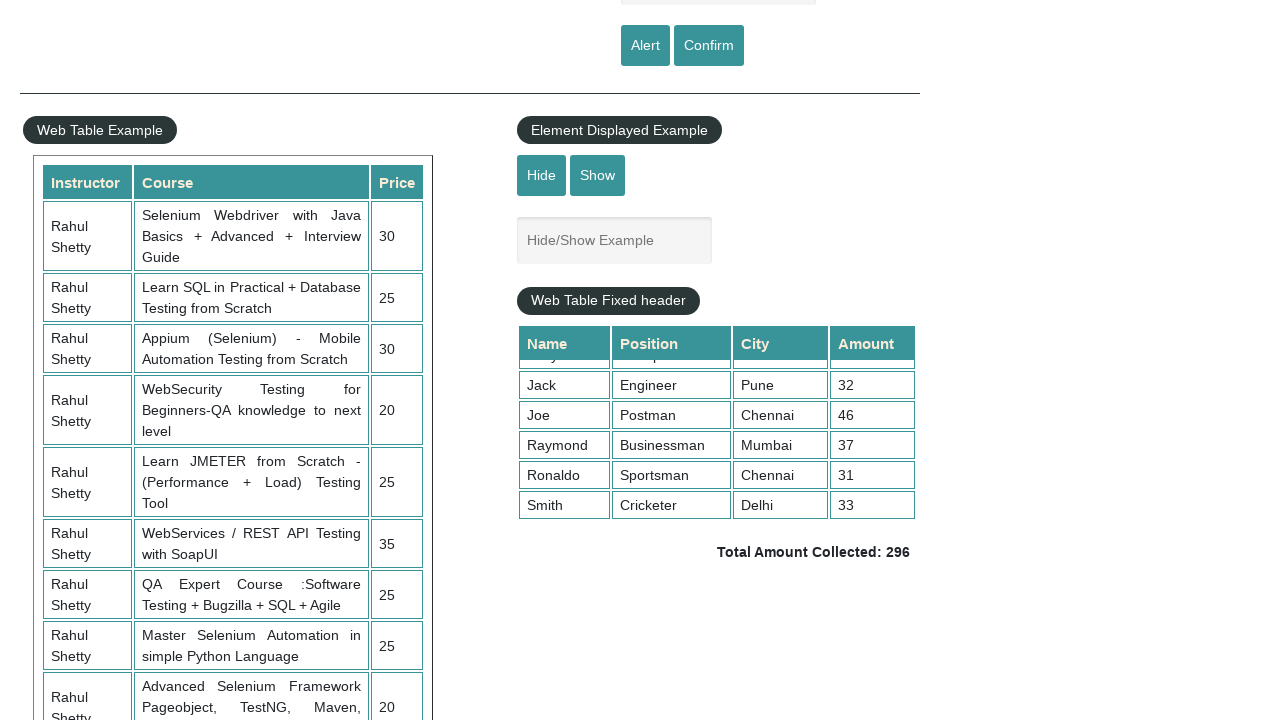

Parsed total amount from display: 296
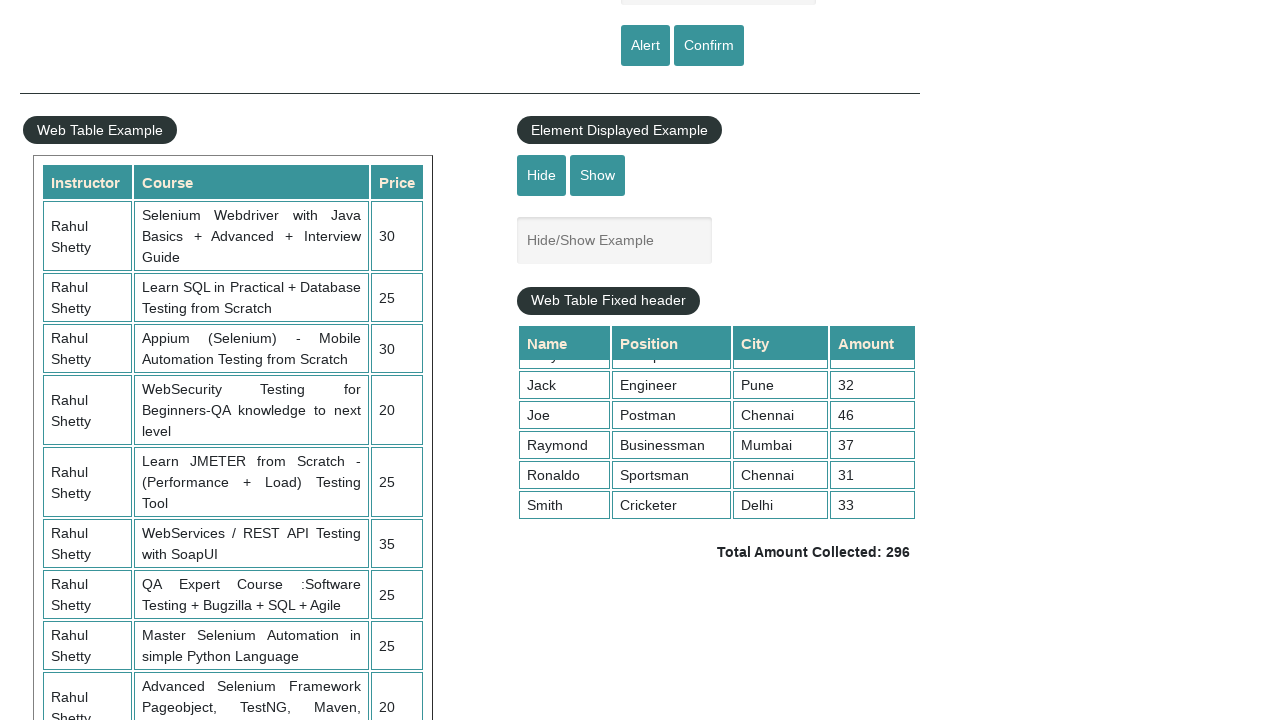

Verified calculated sum (296) matches displayed total (296)
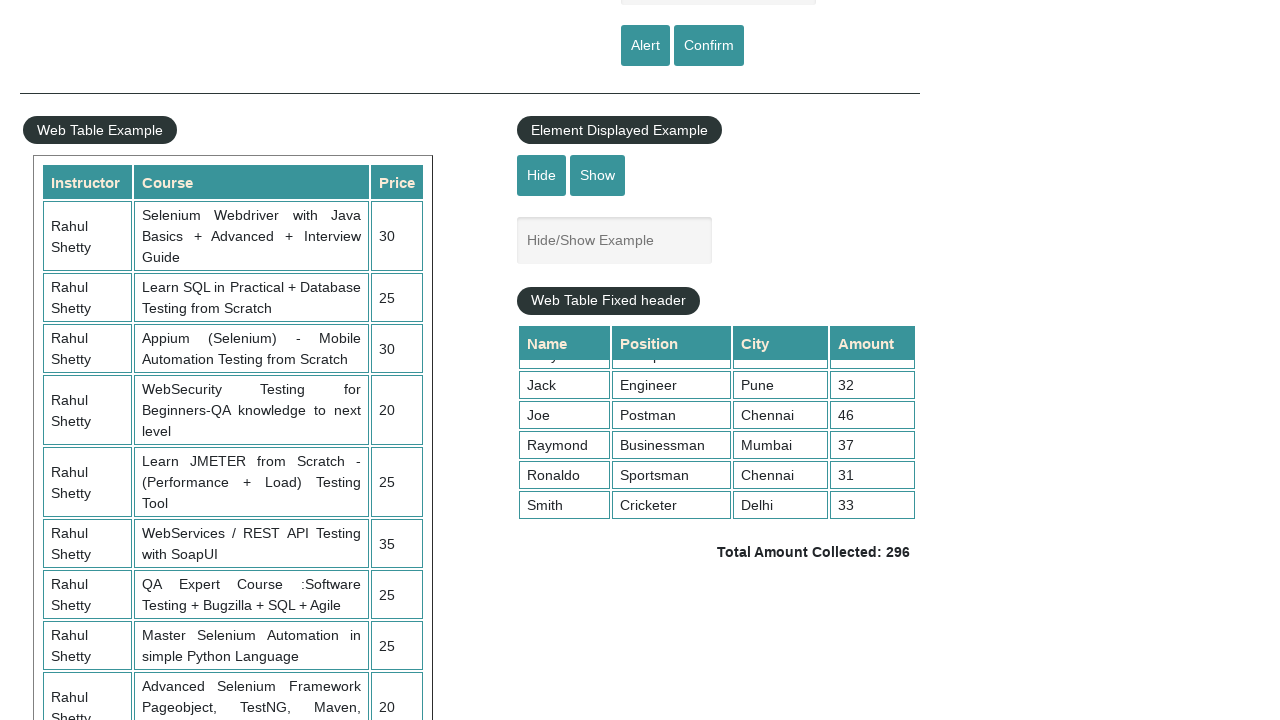

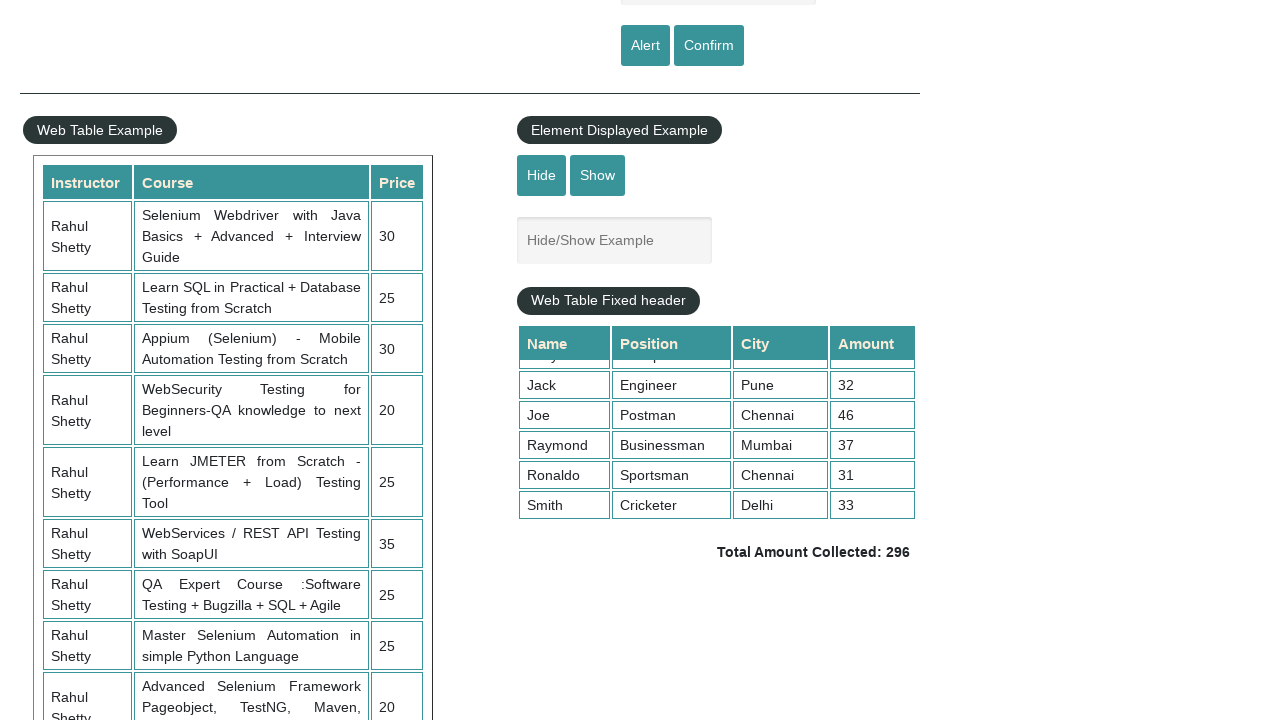